Tests drag and drop functionality by dragging a source element to a target drop zone and verifying the drop was successful

Starting URL: https://demoqa.com/droppable

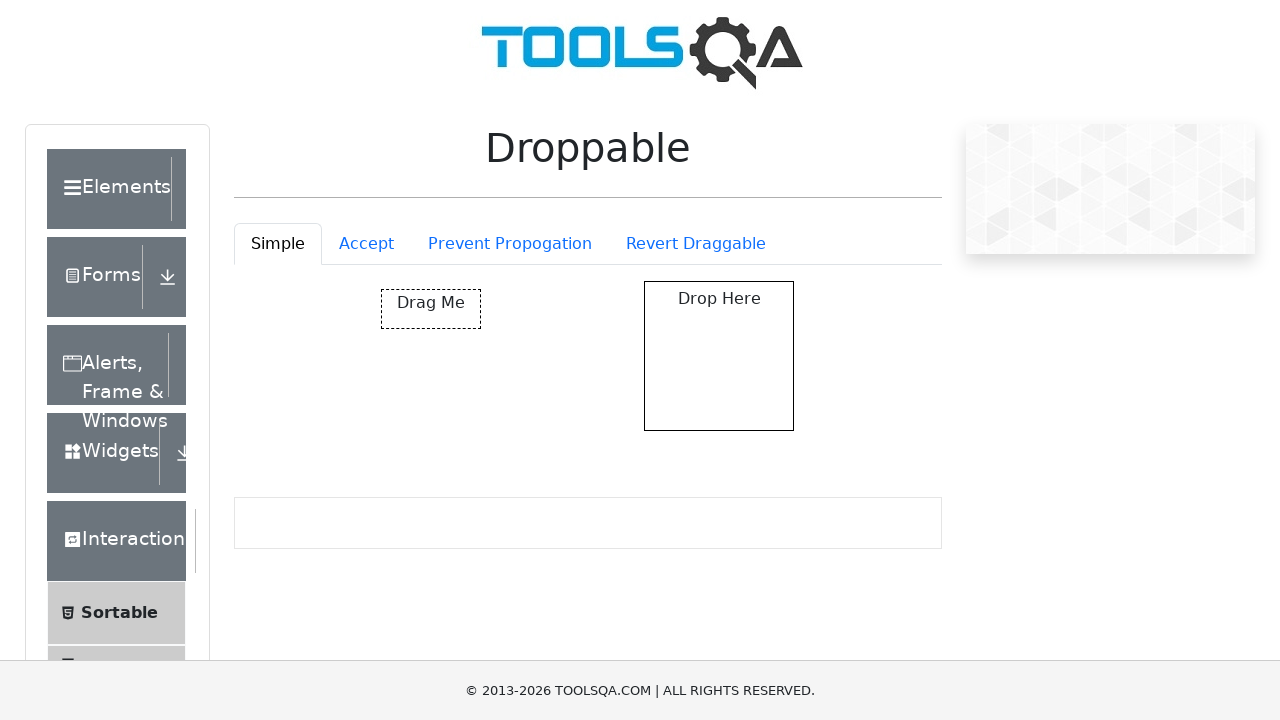

Located draggable source element with ID 'draggable'
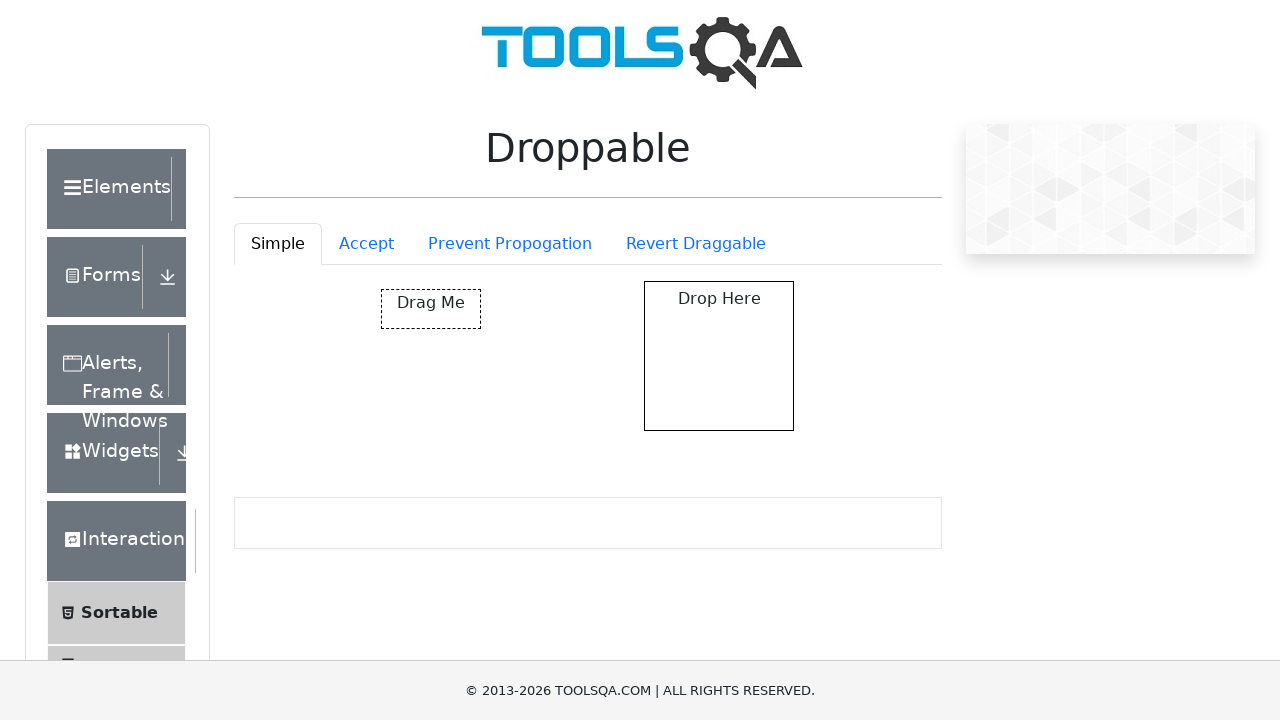

Located droppable target element in simpleDropContainer
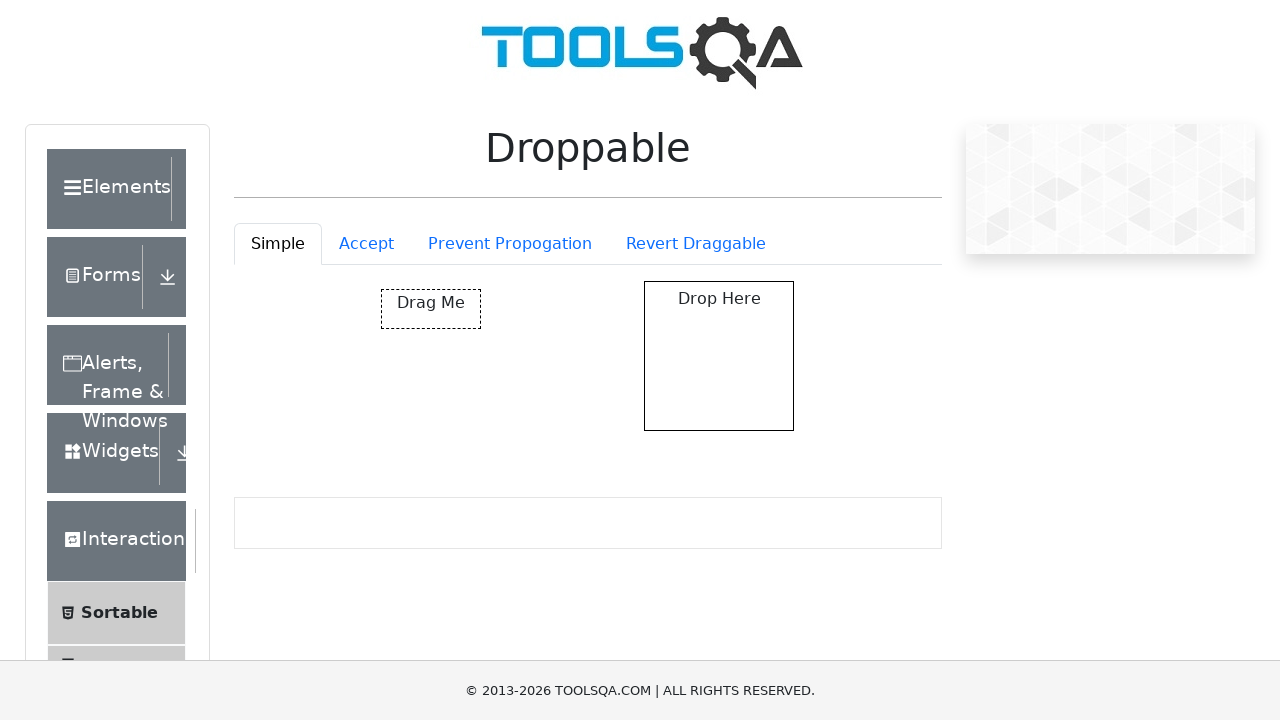

Dragged source element to target drop zone at (719, 356)
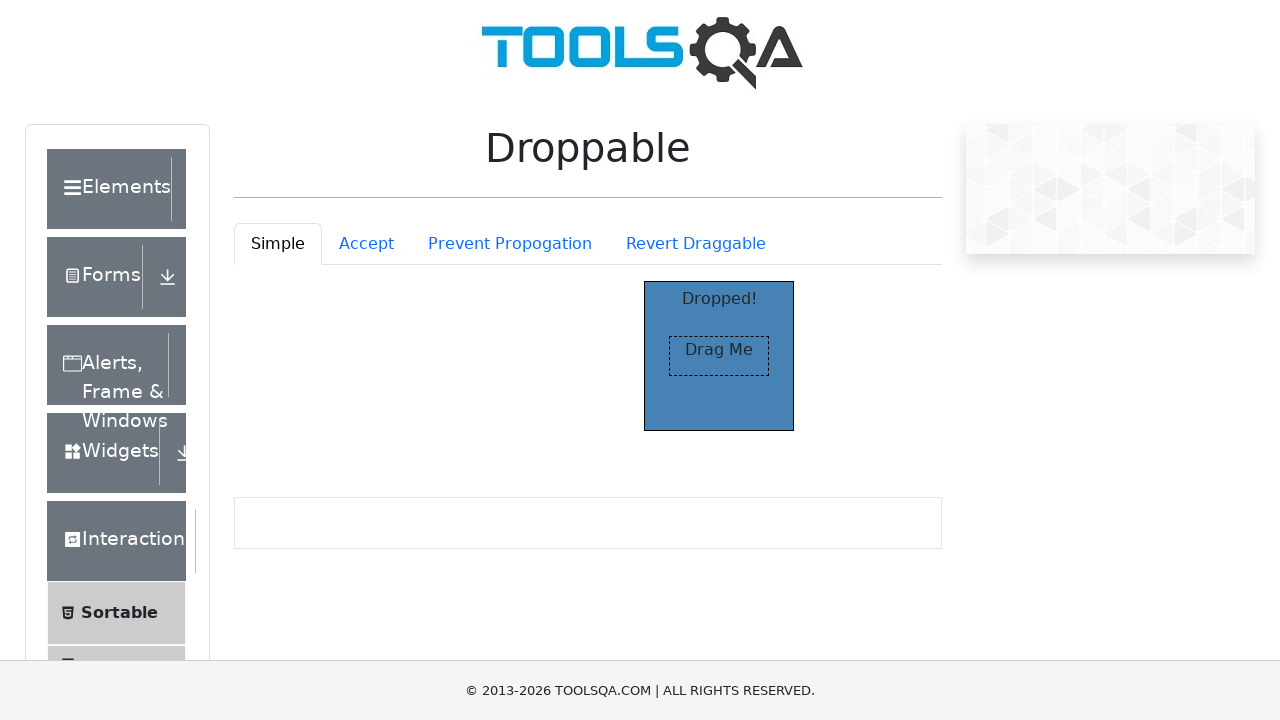

Located success message paragraph in target element
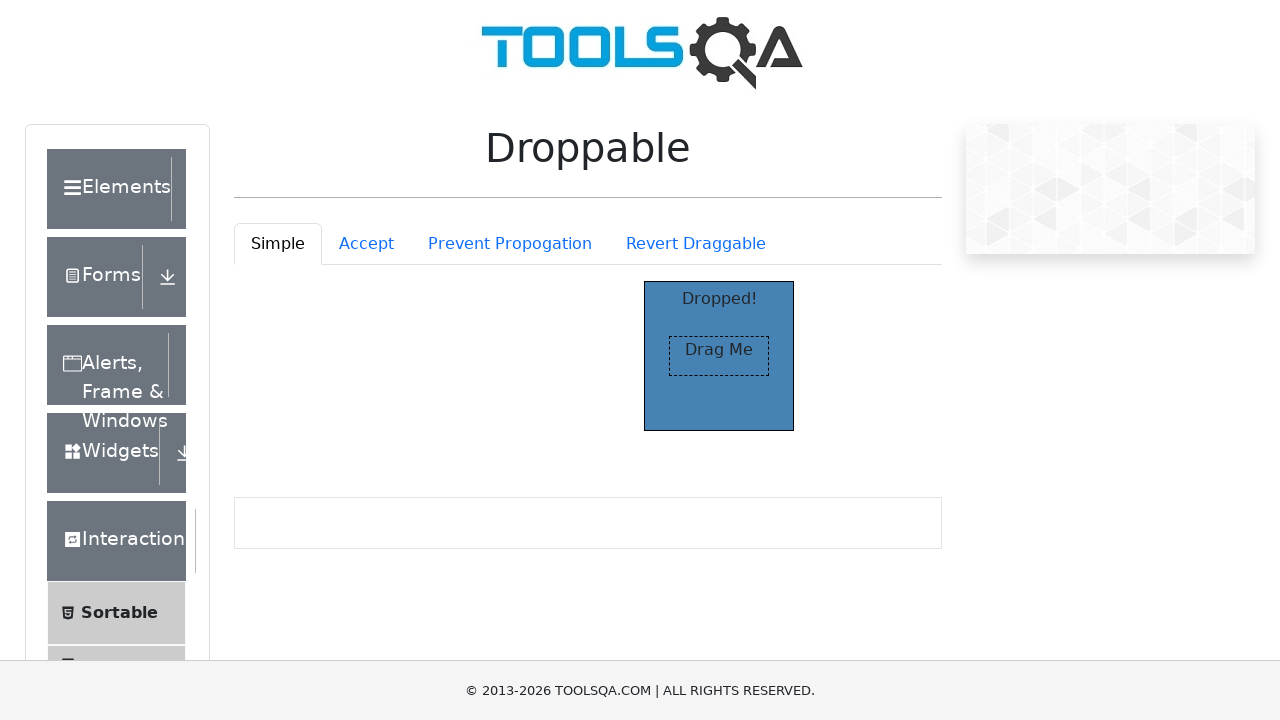

Verified drop was successful - target now displays 'Dropped!'
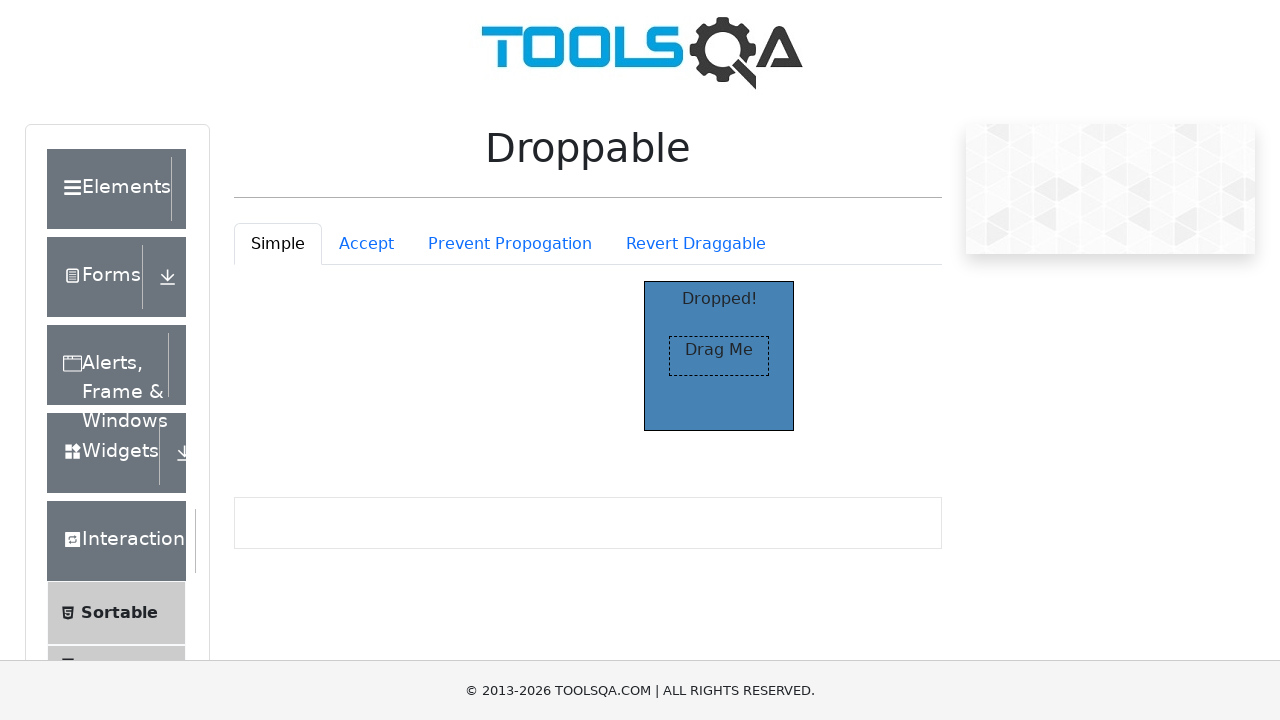

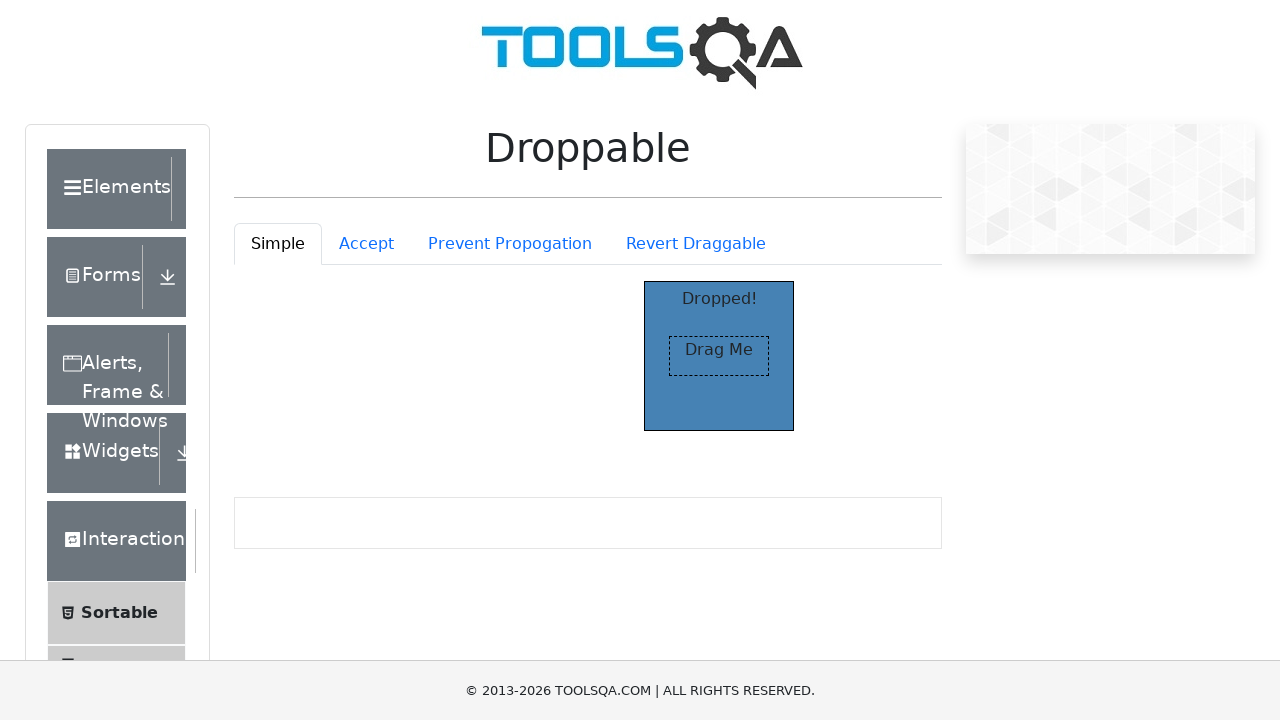